Tests horizontal slider movement using keyboard arrow keys by moving the slider to various positions (start, middle, end, and boundary positions) and verifying the slider value updates correctly.

Starting URL: http://the-internet.herokuapp.com/horizontal_slider

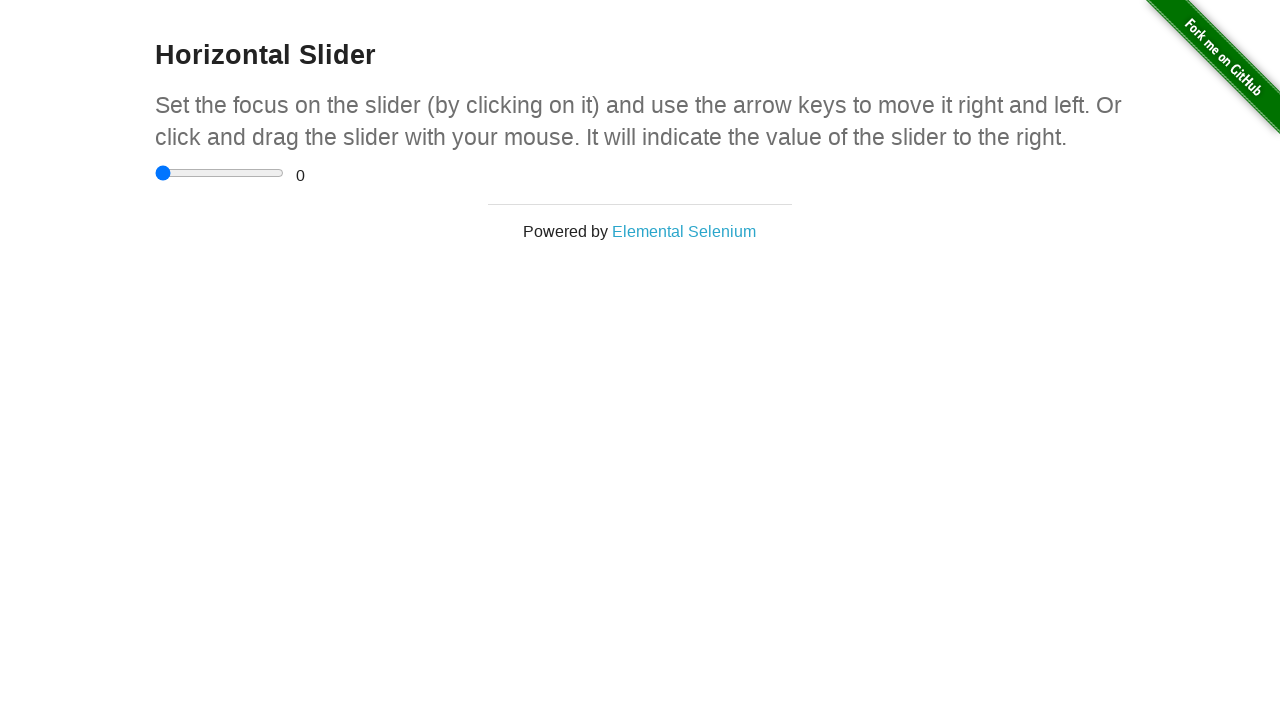

Waited for slider container to be visible
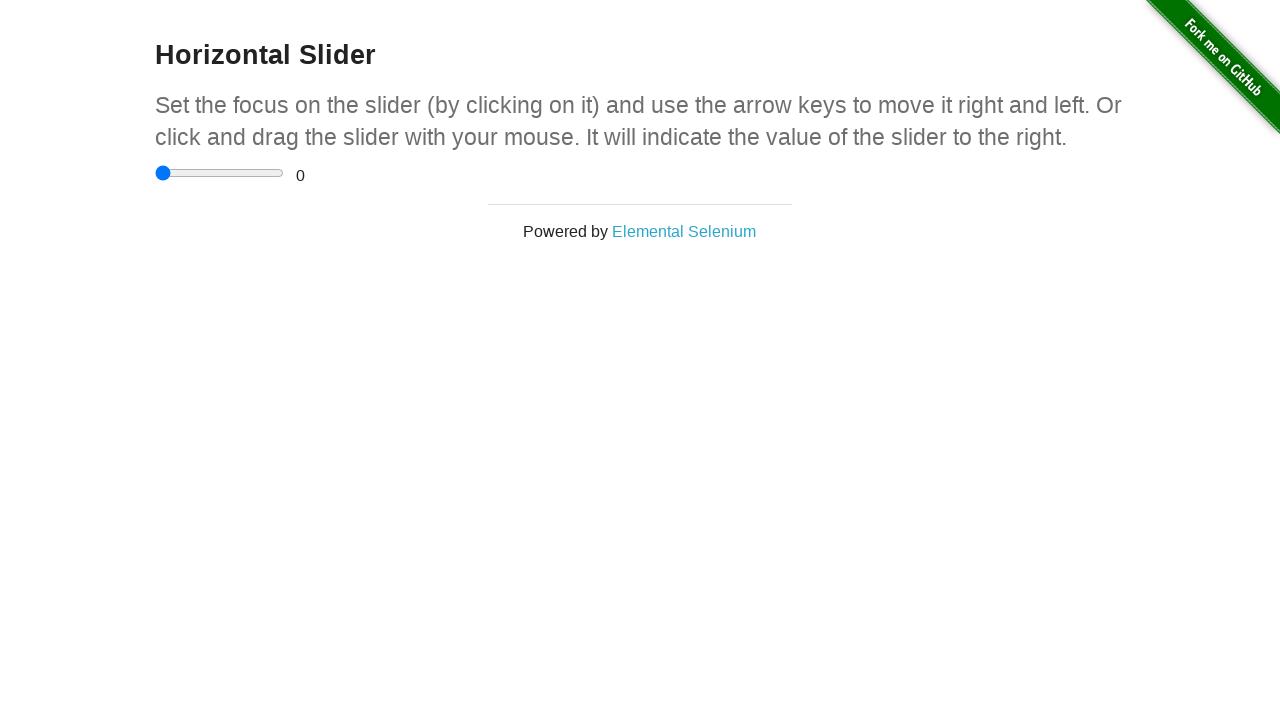

Located the range slider element
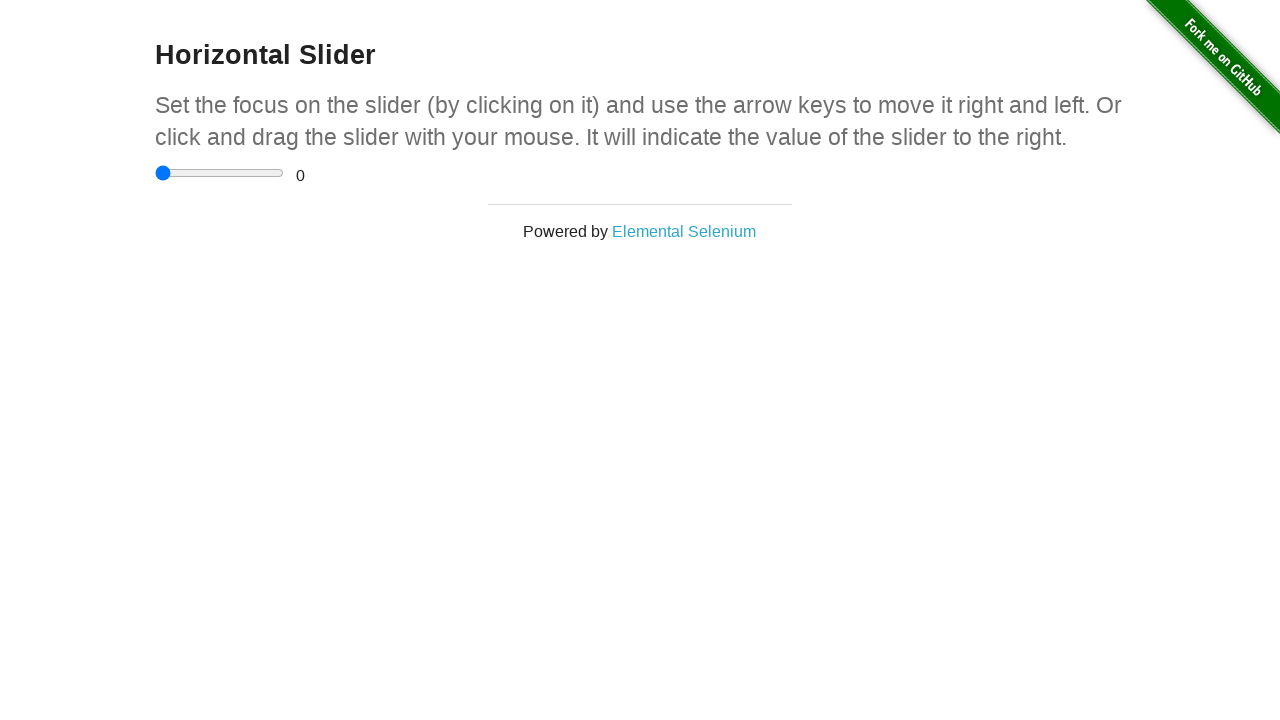

Clicked on slider to focus it at (220, 173) on input[type='range']
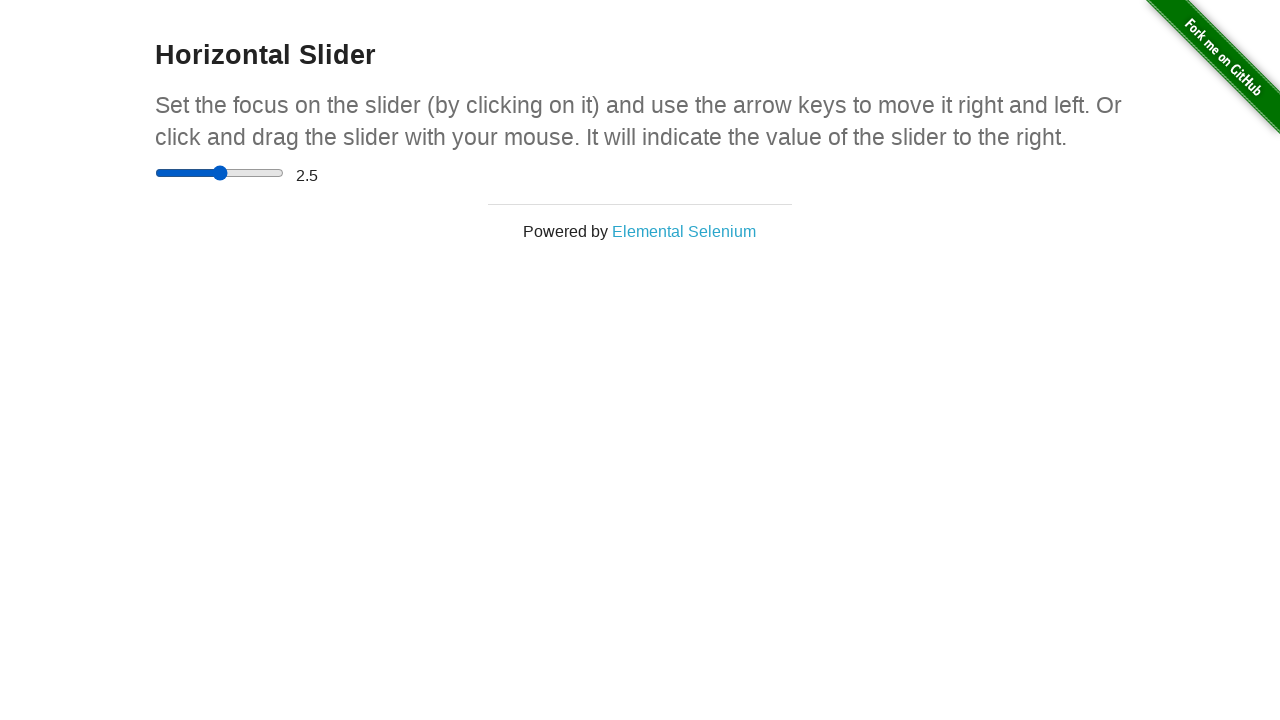

Pressed ArrowLeft 10 times to move slider to start position (0) on input[type='range']
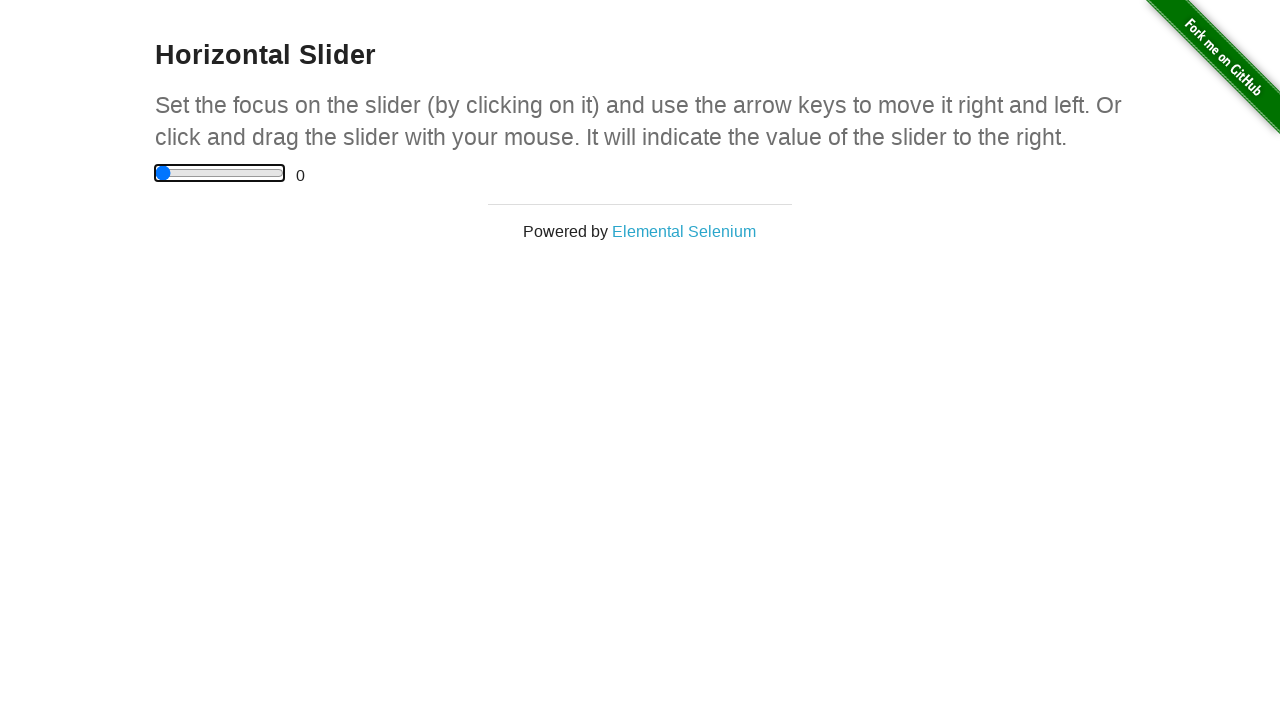

Verified slider range element is visible
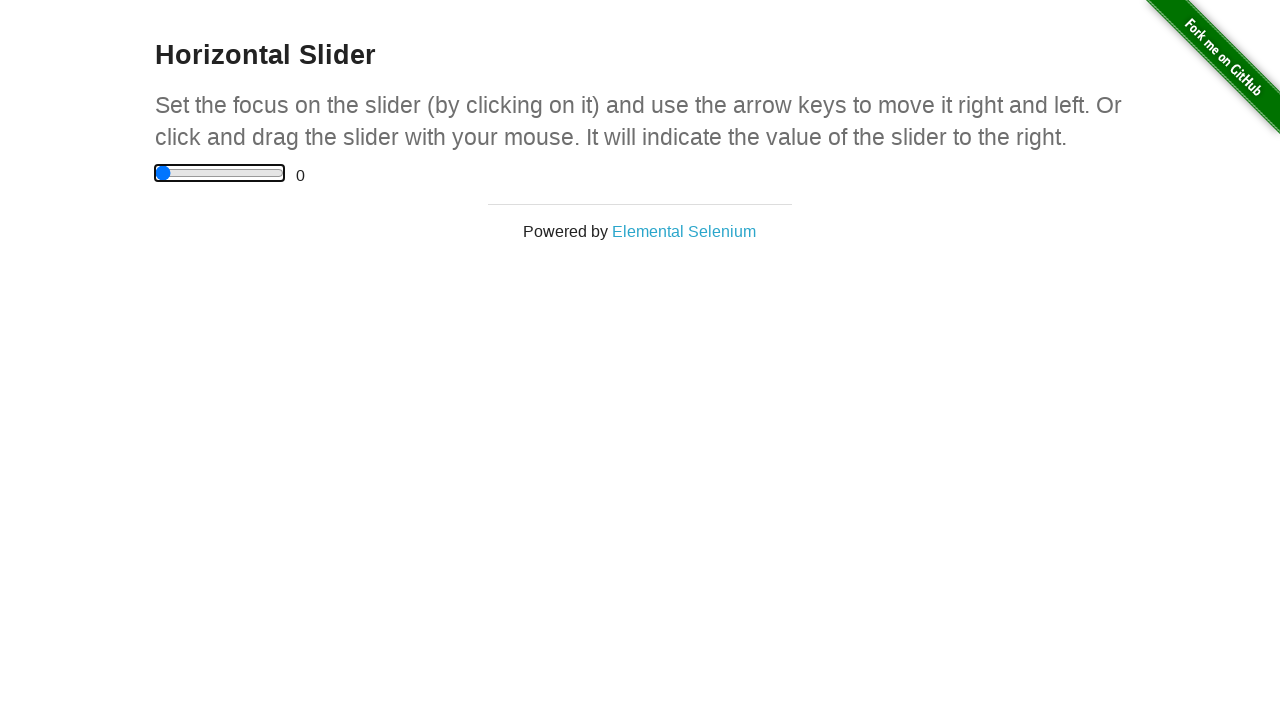

Pressed ArrowRight 5 times to move slider to middle position (2.5) on input[type='range']
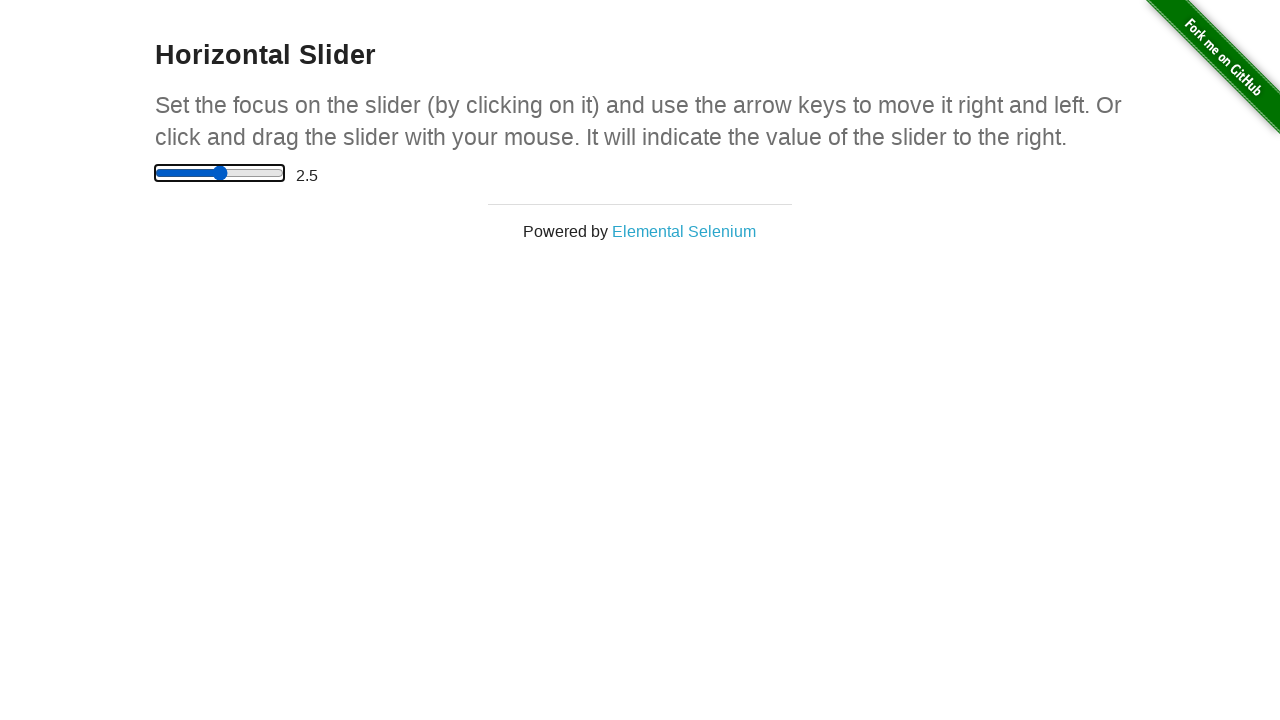

Pressed ArrowRight 5 times to move slider to end position (5) on input[type='range']
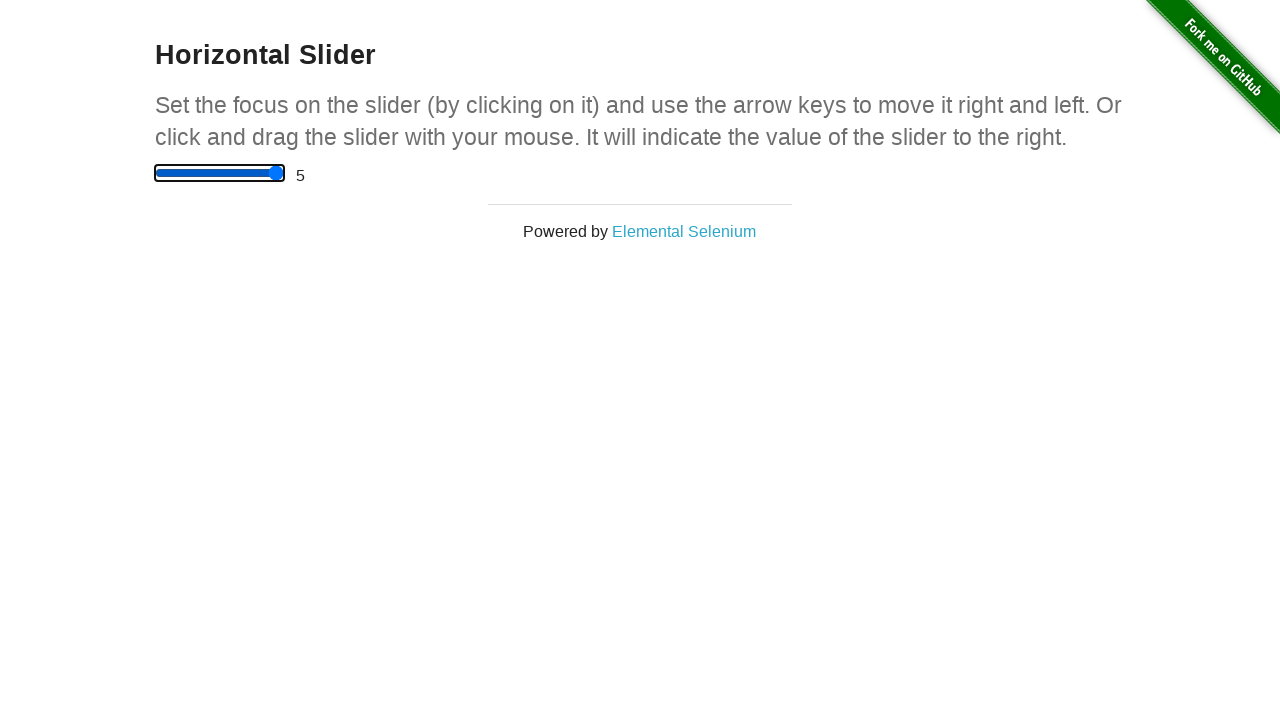

Pressed ArrowRight 3 times to attempt moving past end position; slider should remain at 5 on input[type='range']
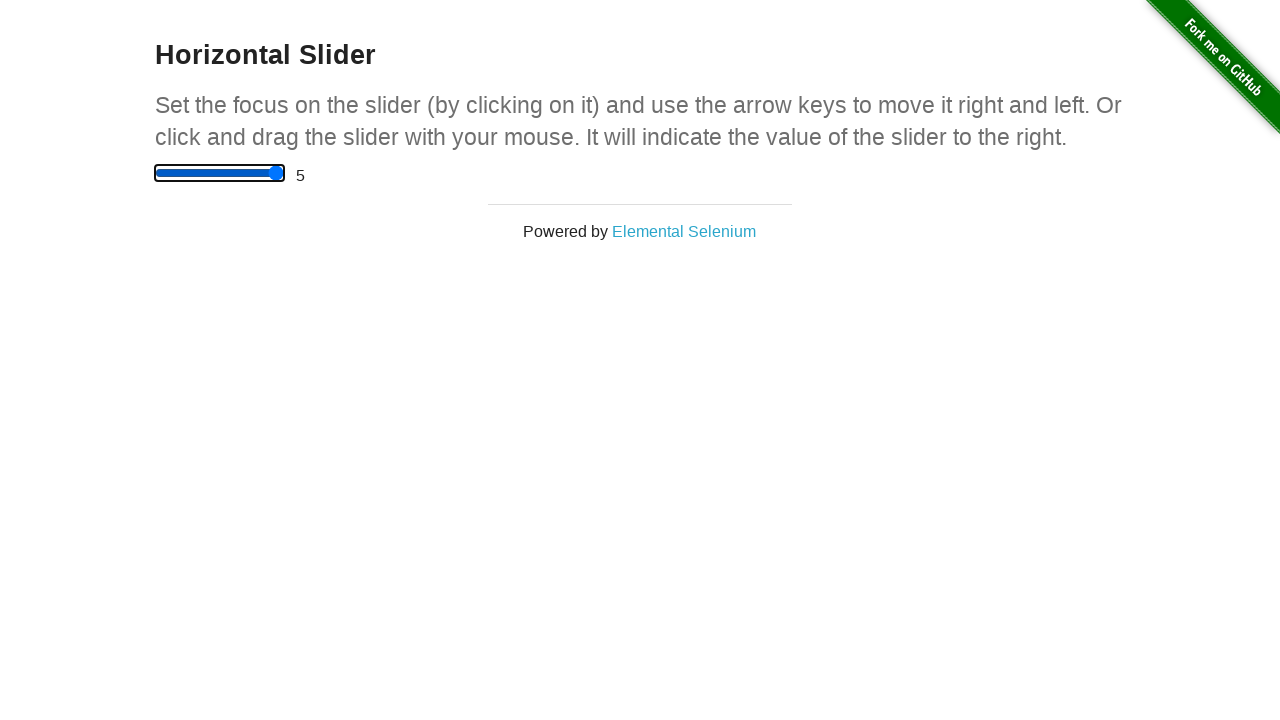

Pressed ArrowLeft 10 times to move slider back to start position (0) on input[type='range']
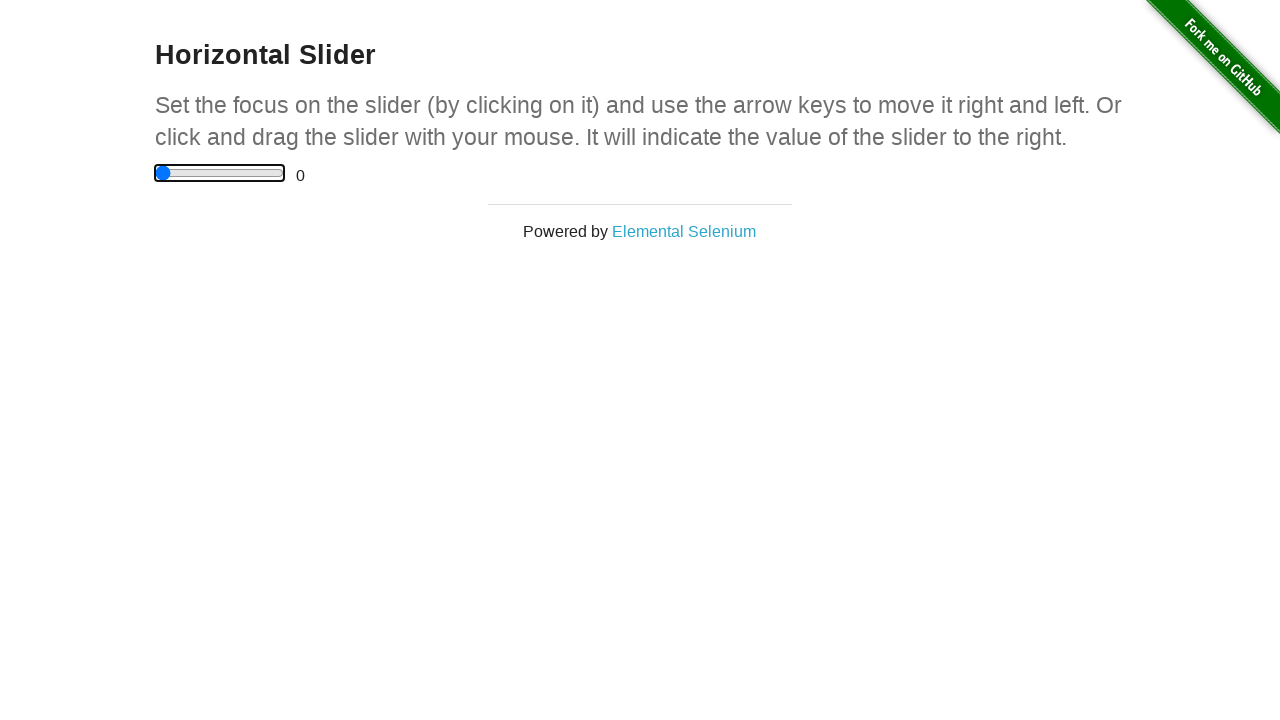

Pressed ArrowLeft 3 times to attempt moving before start position; slider should remain at 0 on input[type='range']
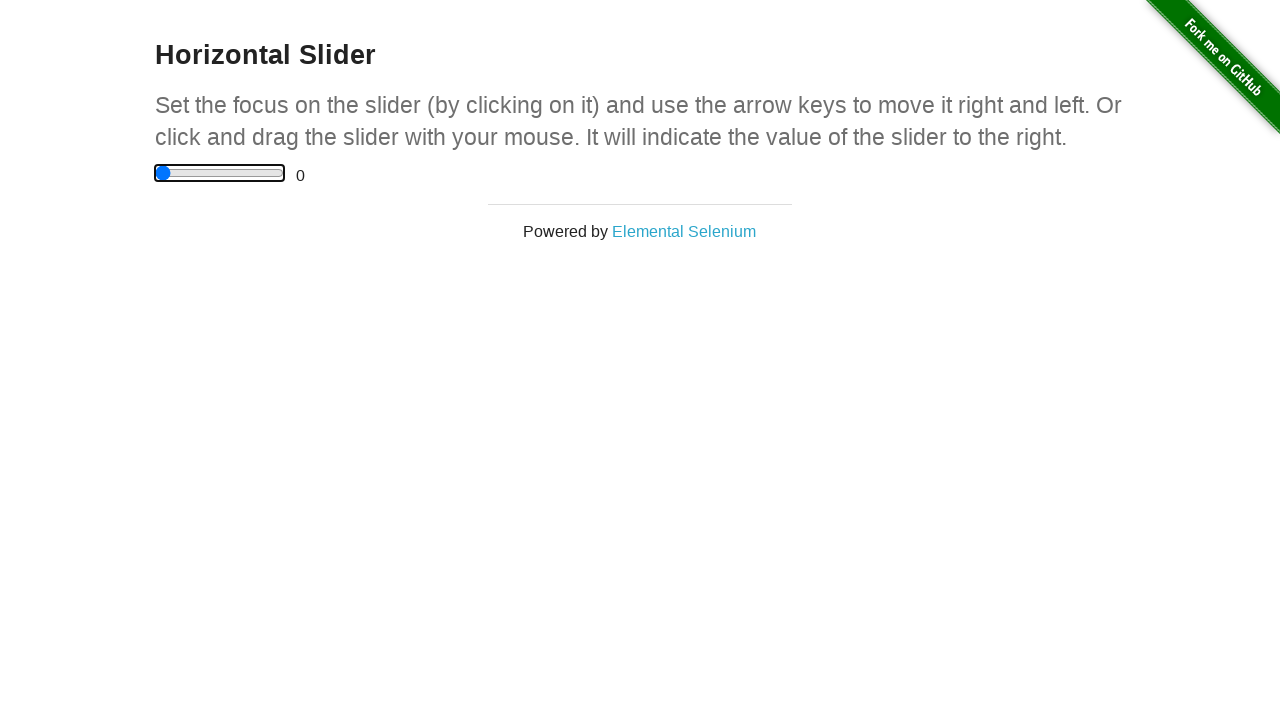

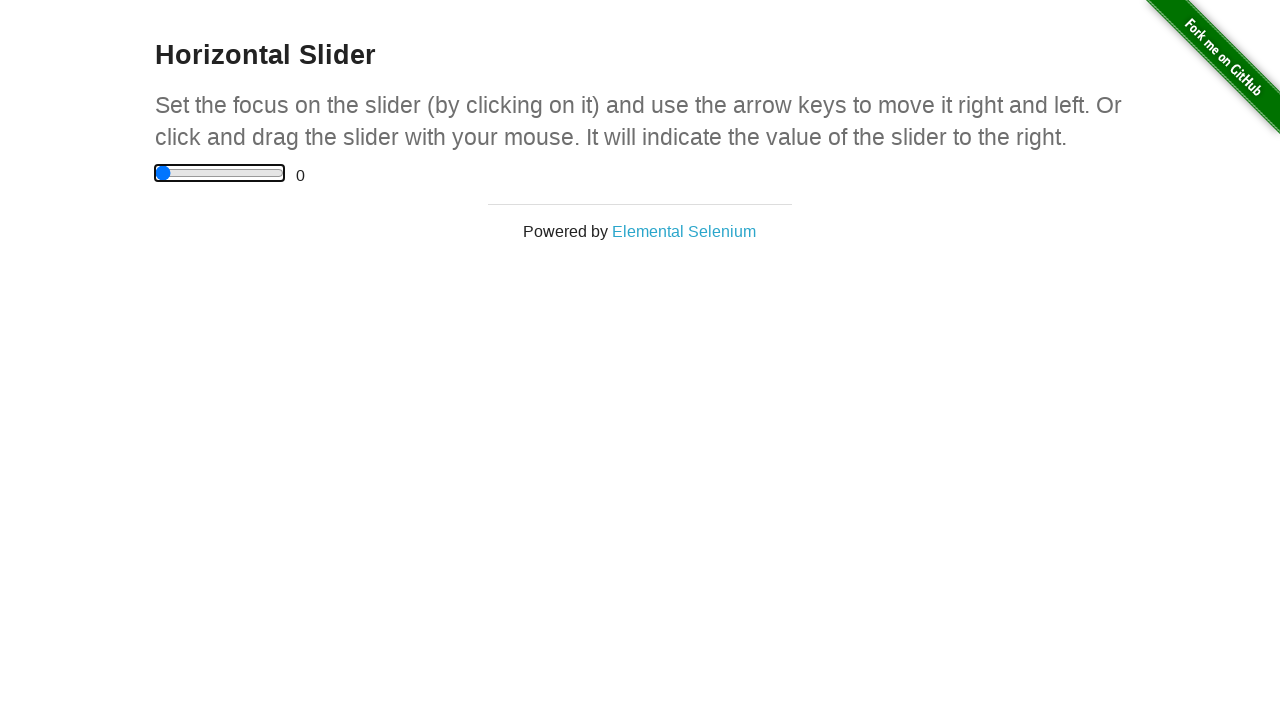